Tests country autocomplete suggestion by typing "In" and selecting India from the dropdown

Starting URL: https://rahulshettyacademy.com/AutomationPractice/

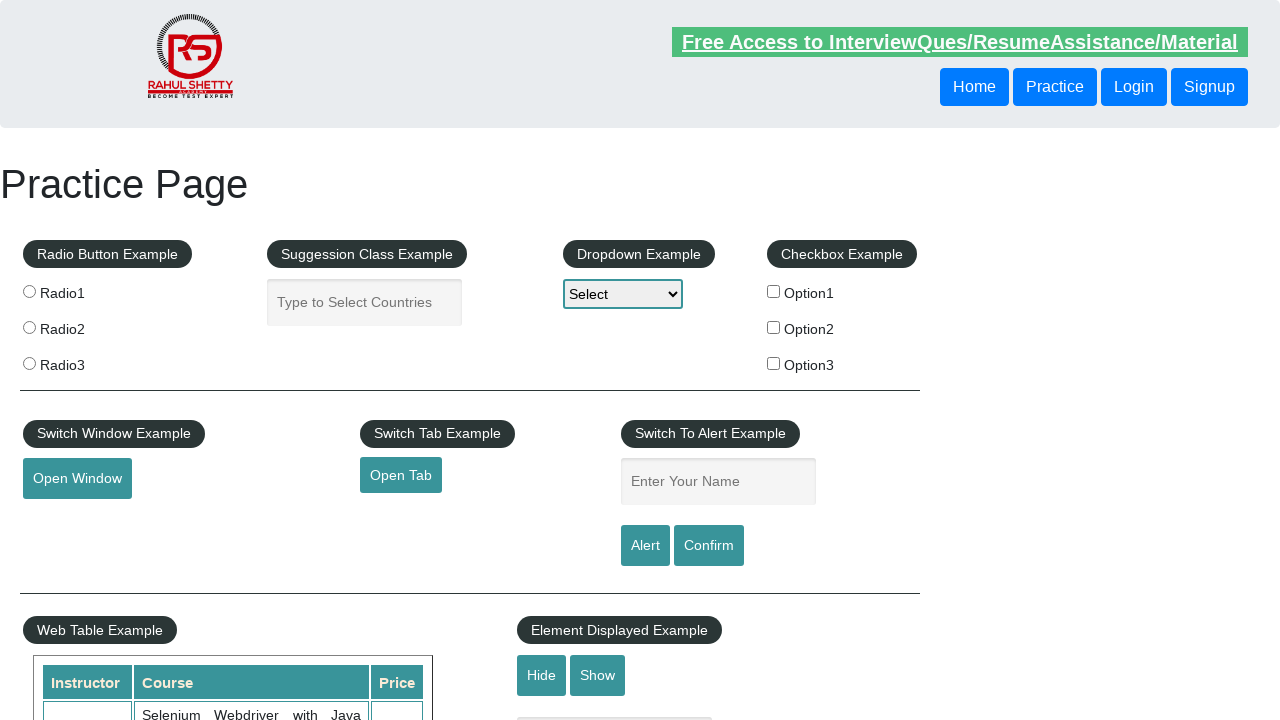

Typed 'In' in the country suggestion field on //legend[contains(text(), 'Suggession')]/parent::fieldset/input
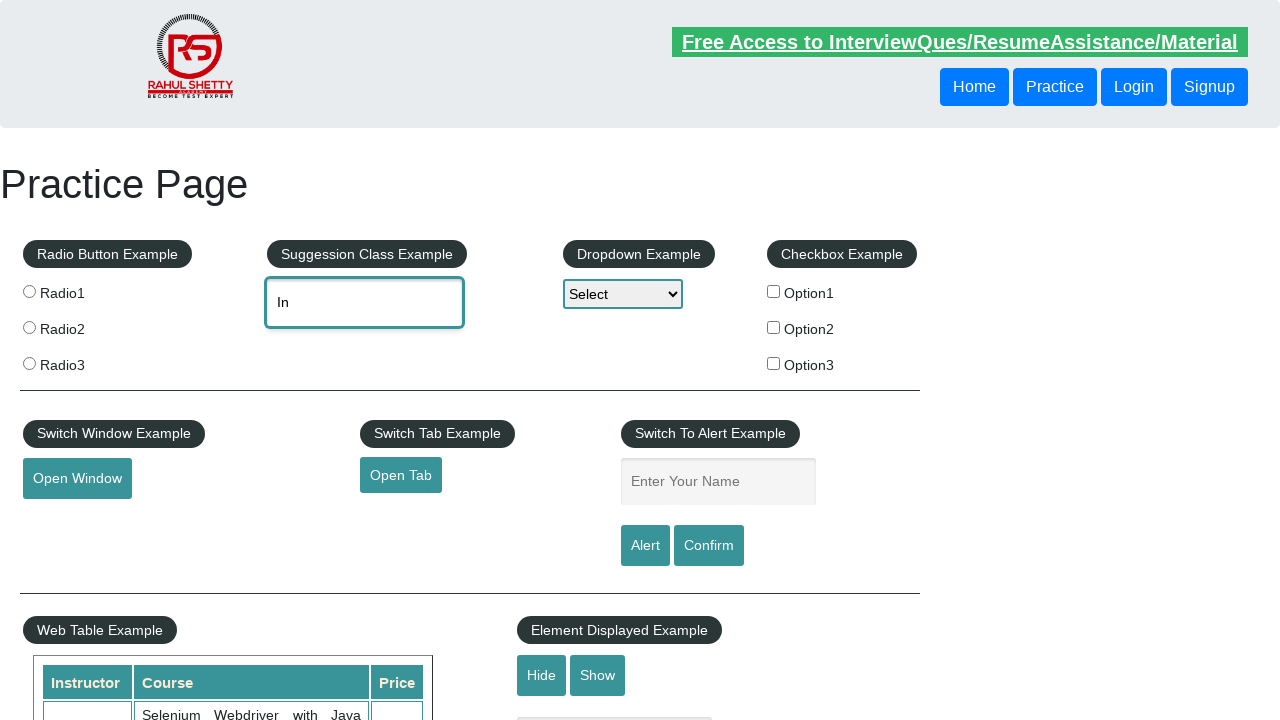

Waited for India suggestion to appear in dropdown
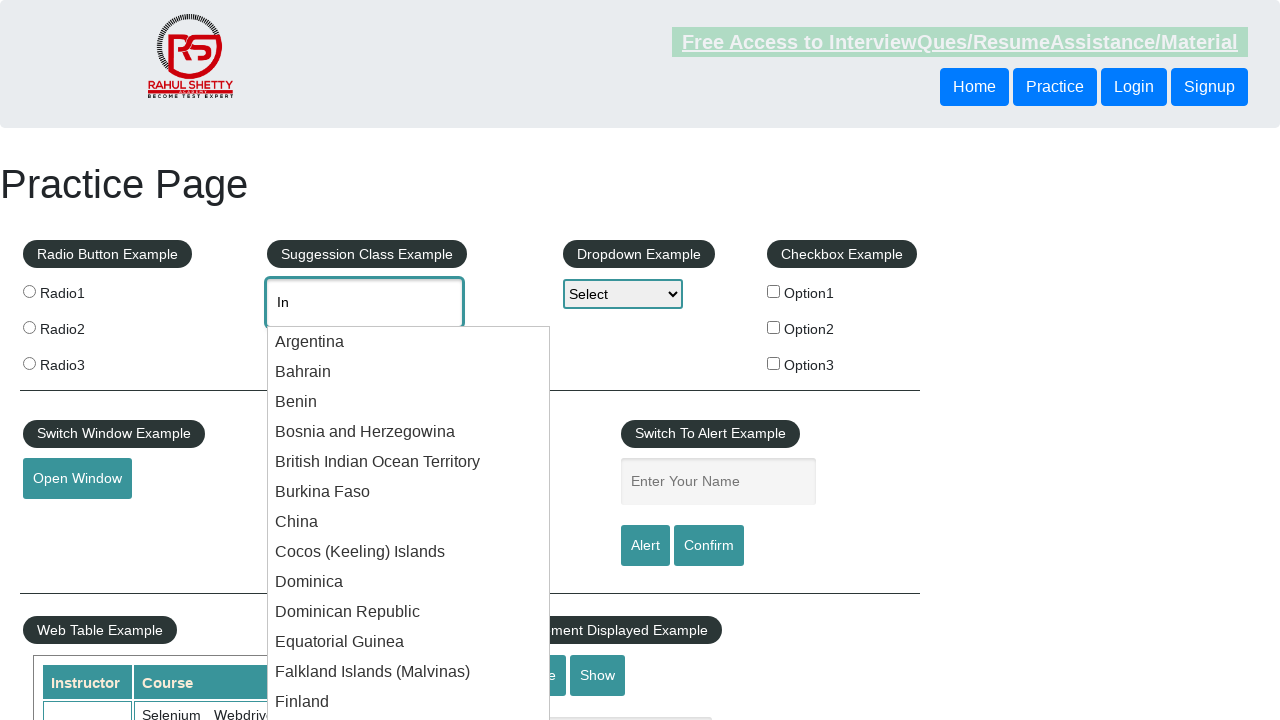

Selected India from the country suggestion dropdown at (409, 361) on xpath=//li/div[text()='India']
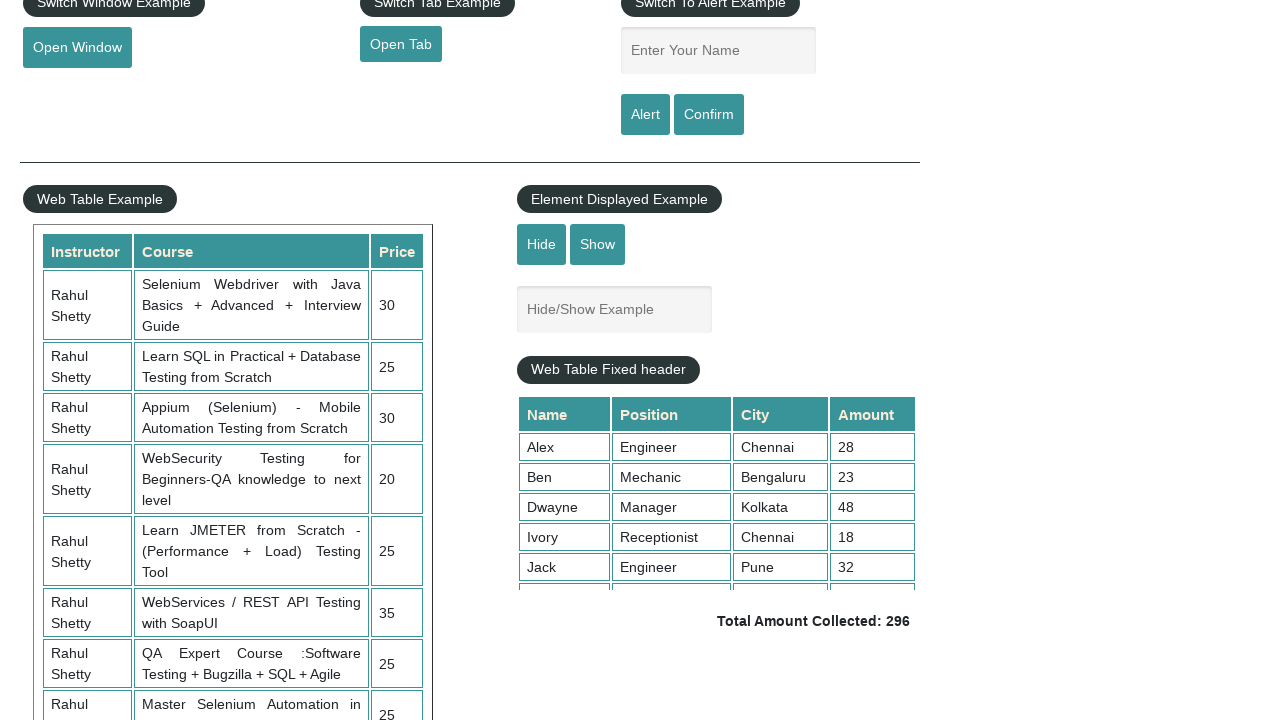

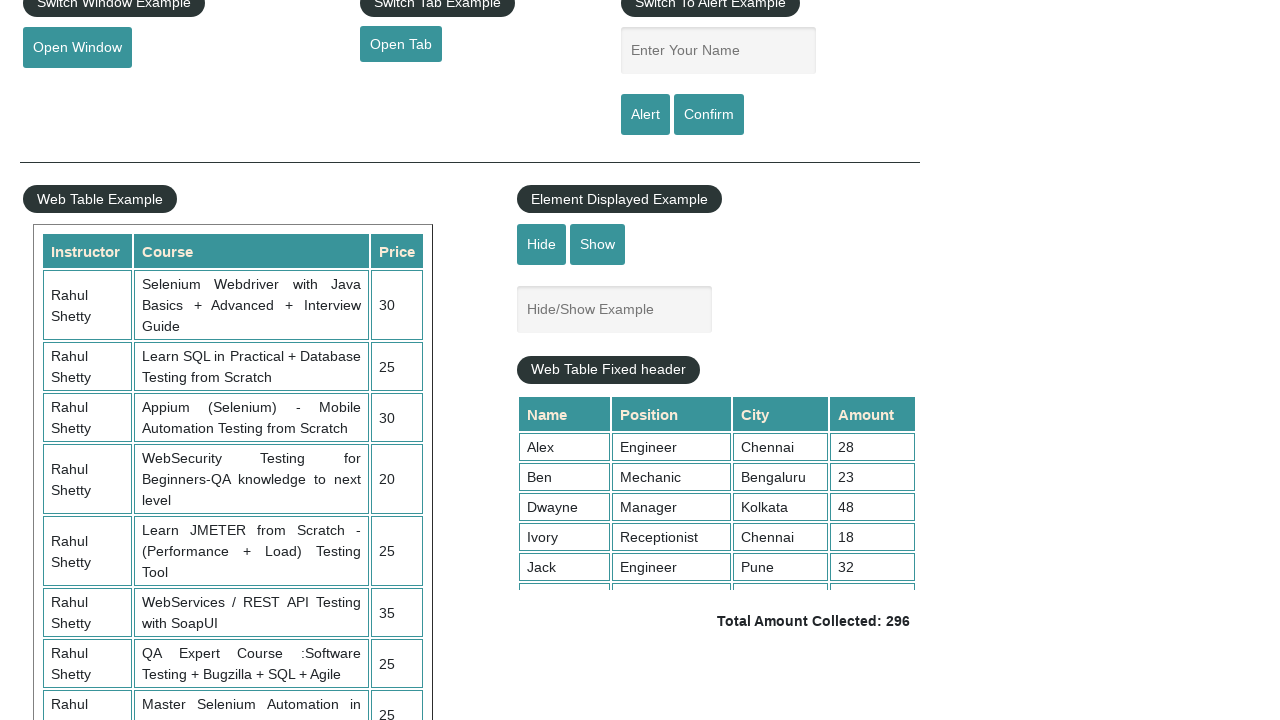